Tests clicking an adder button and explicitly waiting for a dynamically added box element to become visible

Starting URL: https://www.selenium.dev/selenium/web/dynamic.html

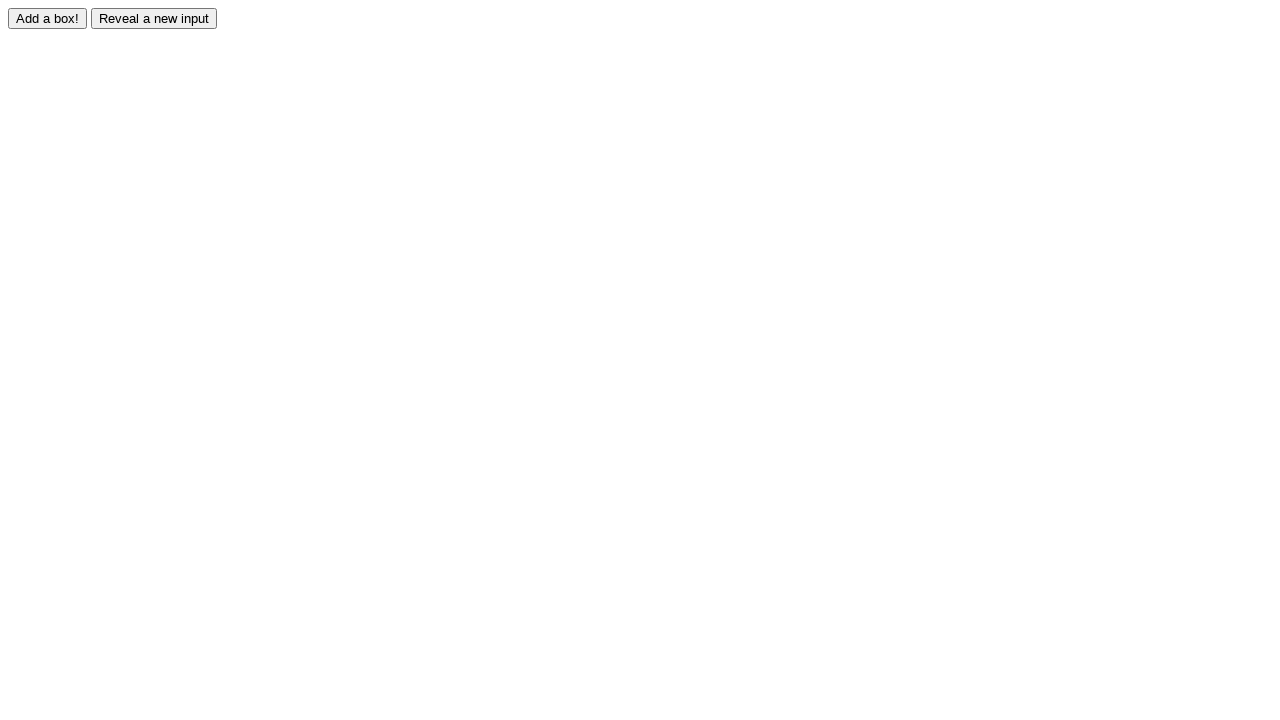

Navigated to dynamic elements test page
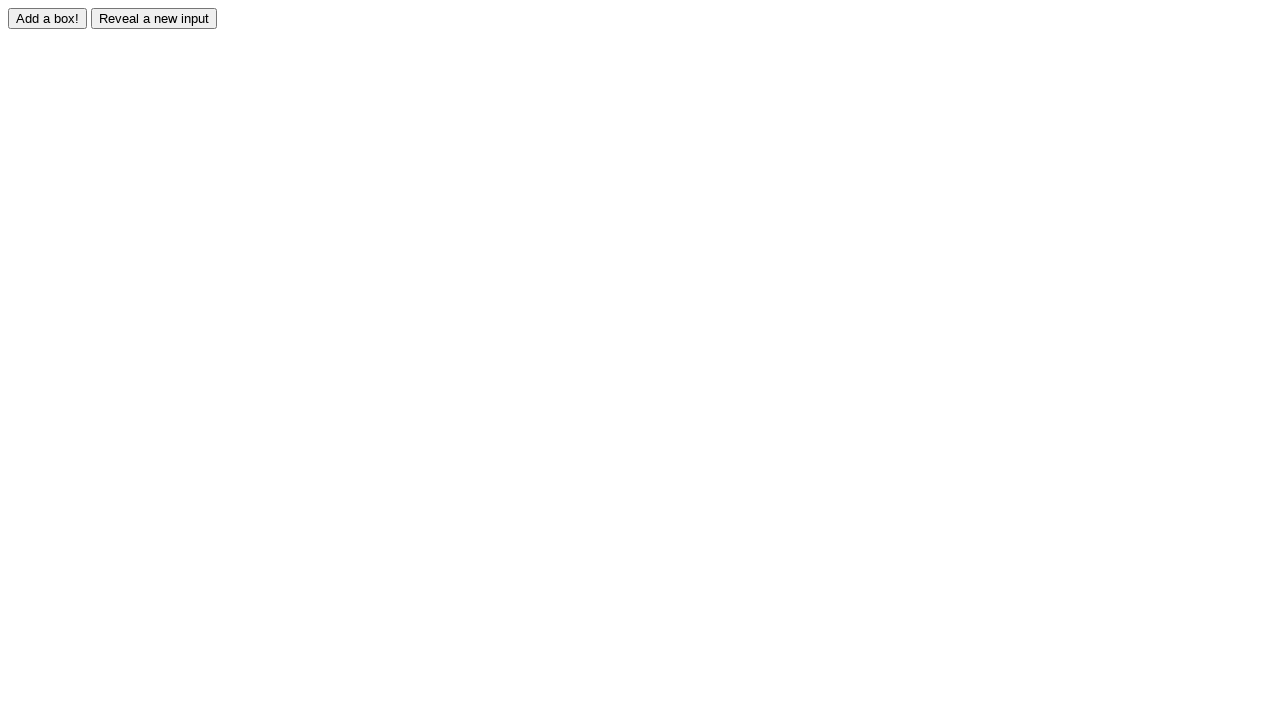

Clicked the adder button to dynamically add a box element at (48, 18) on #adder
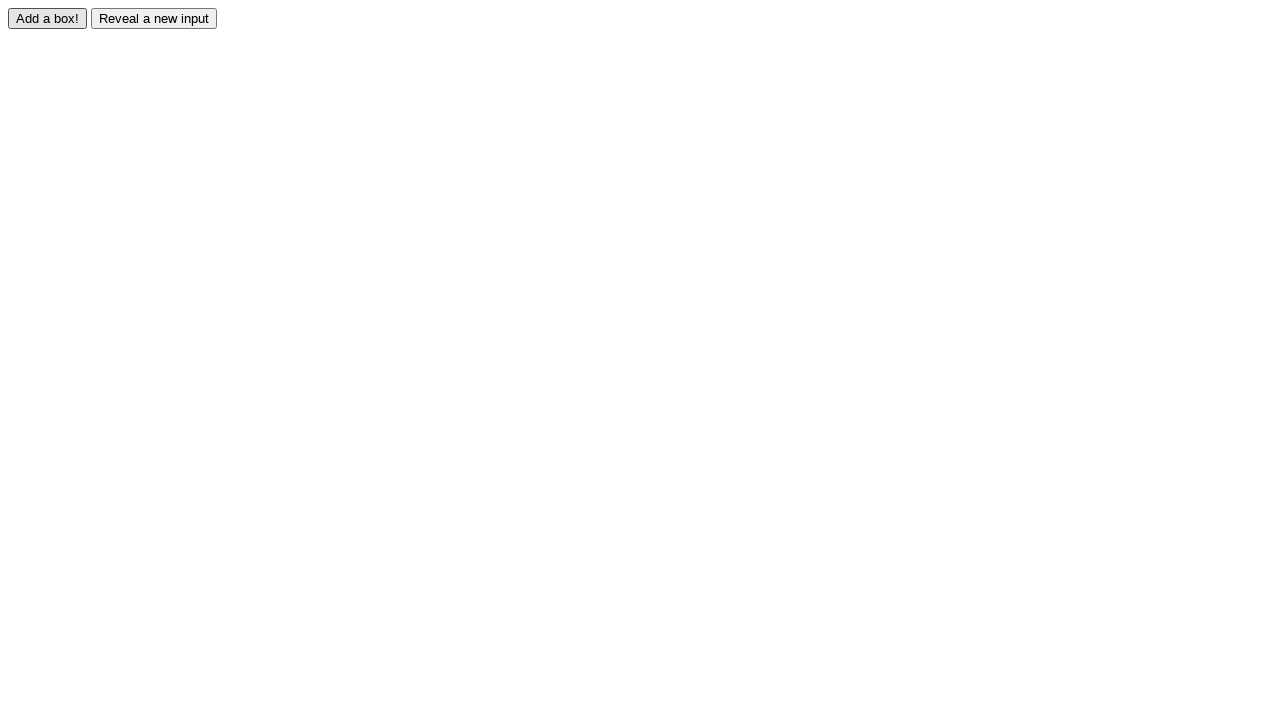

Explicitly waited for dynamically added box element to become visible
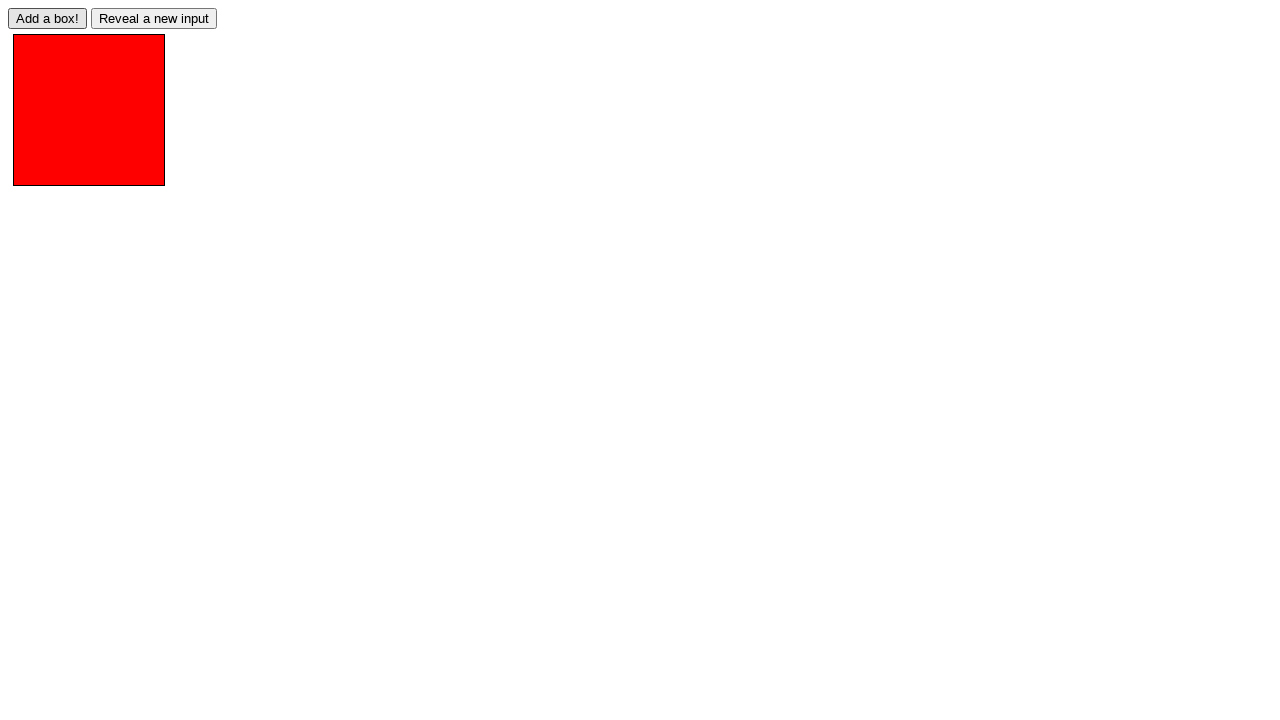

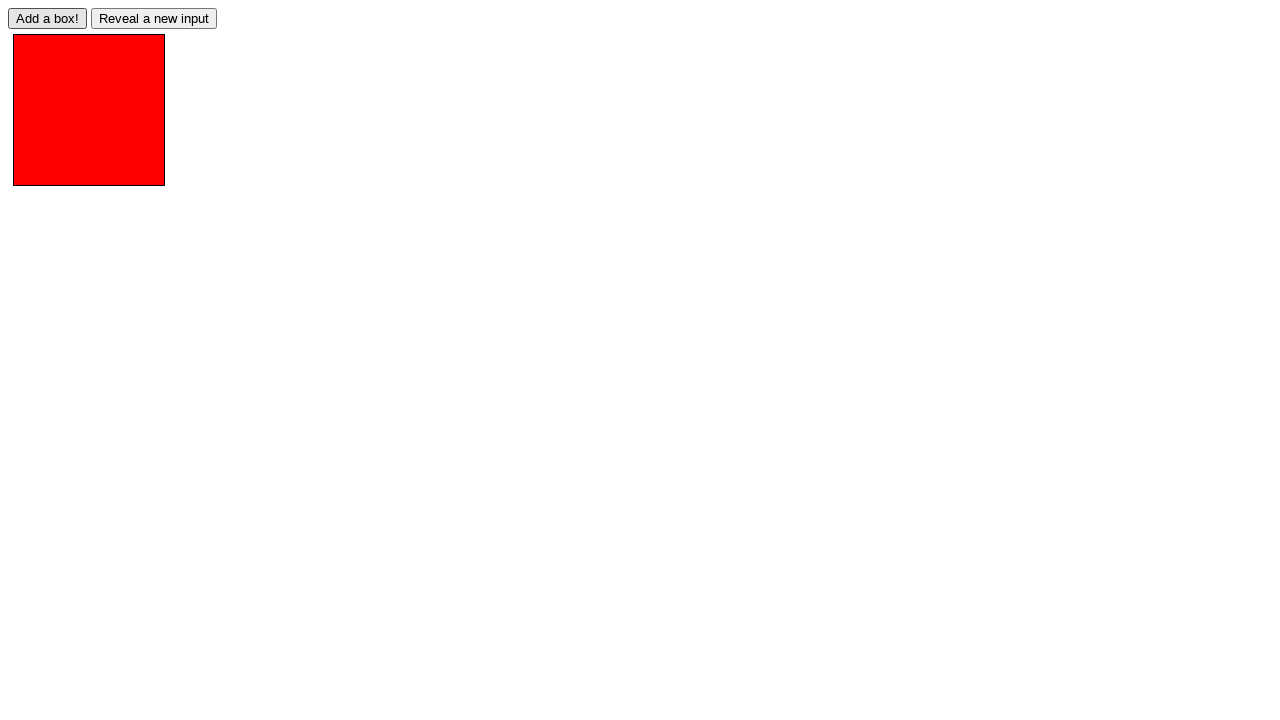